Navigates to GoDaddy India website and verifies the page title and URL match expected values

Starting URL: https://www.godaddy.com/en-in

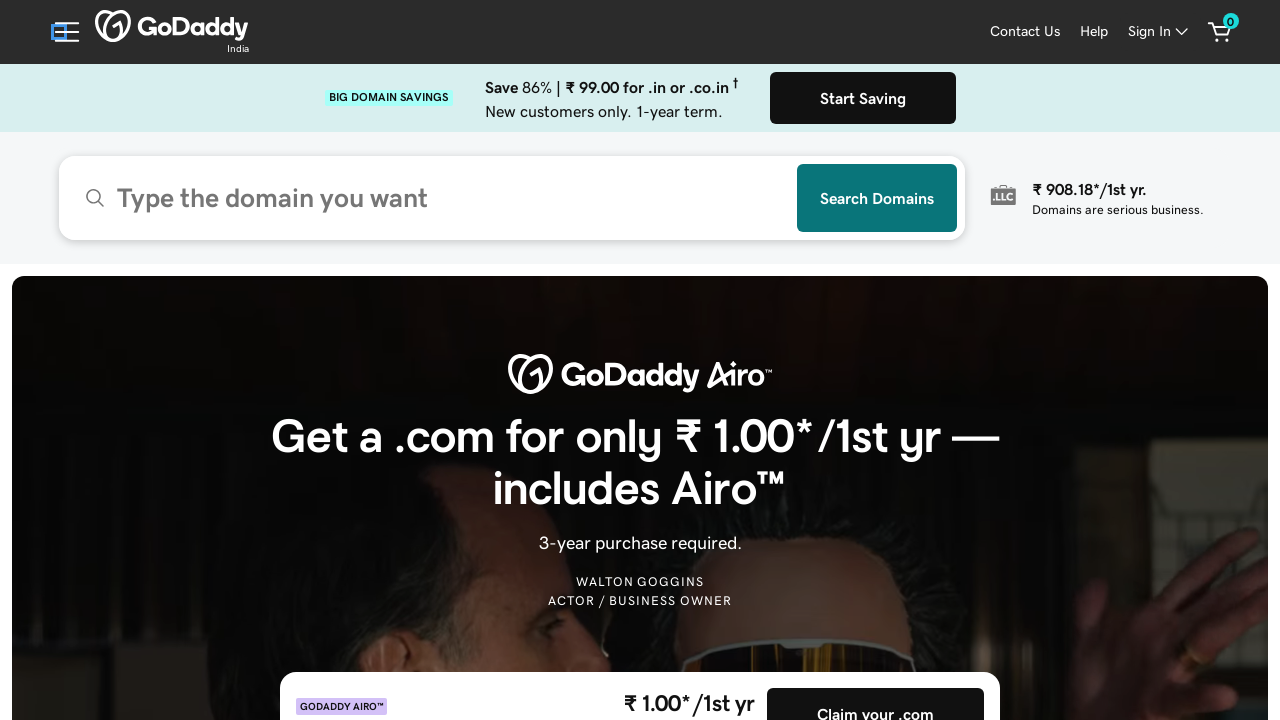

Retrieved page title
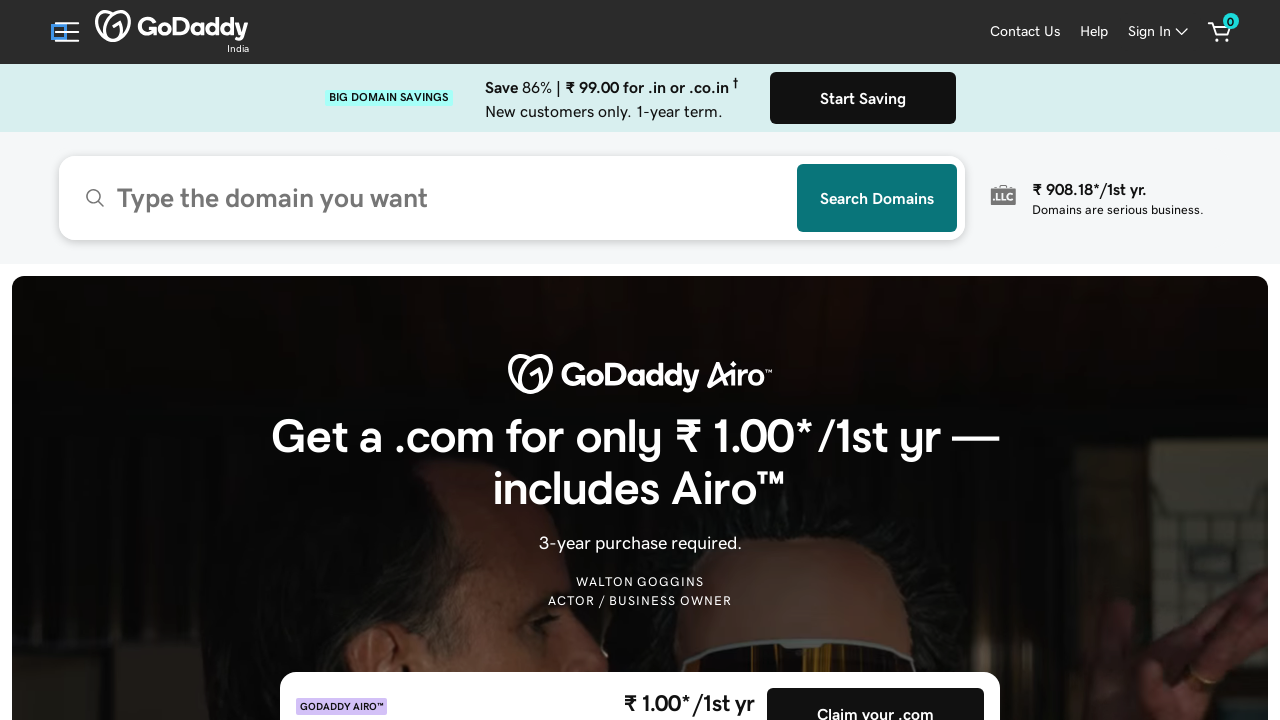

Verified page title matches expected value: 'Domain Names, Websites, Hosting & Online Marketing Tools - GoDaddy'
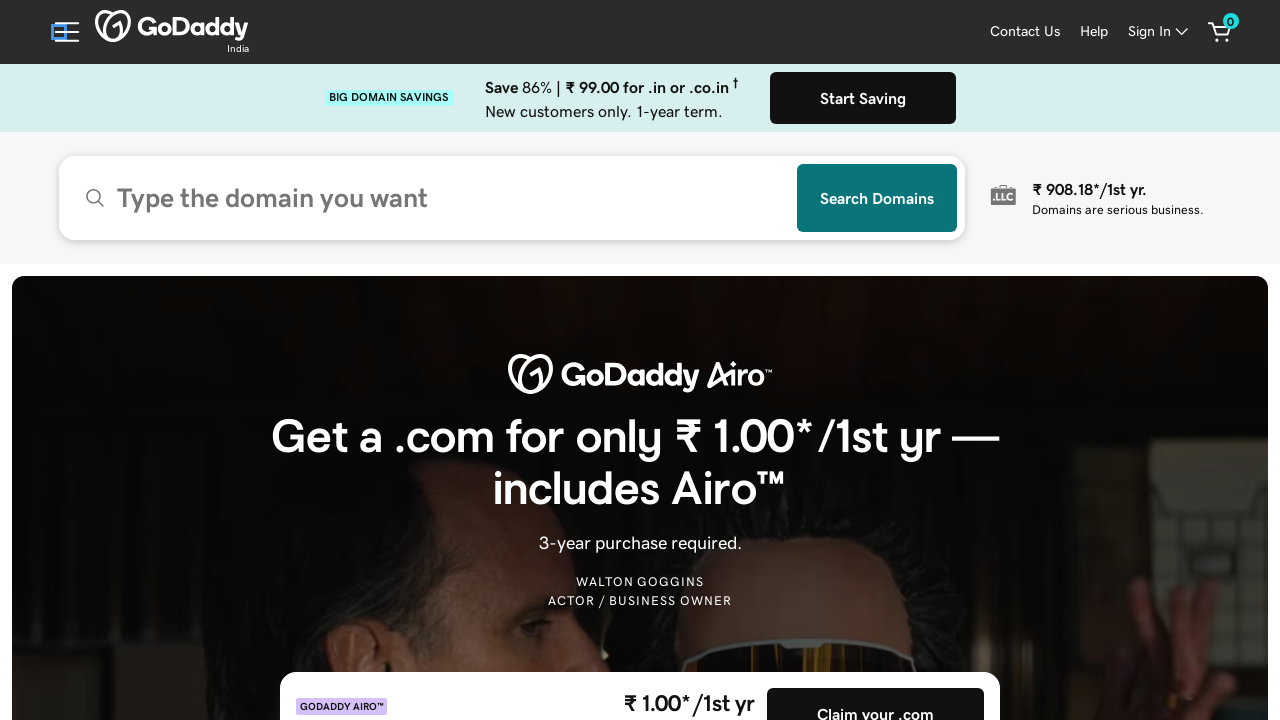

Retrieved current URL
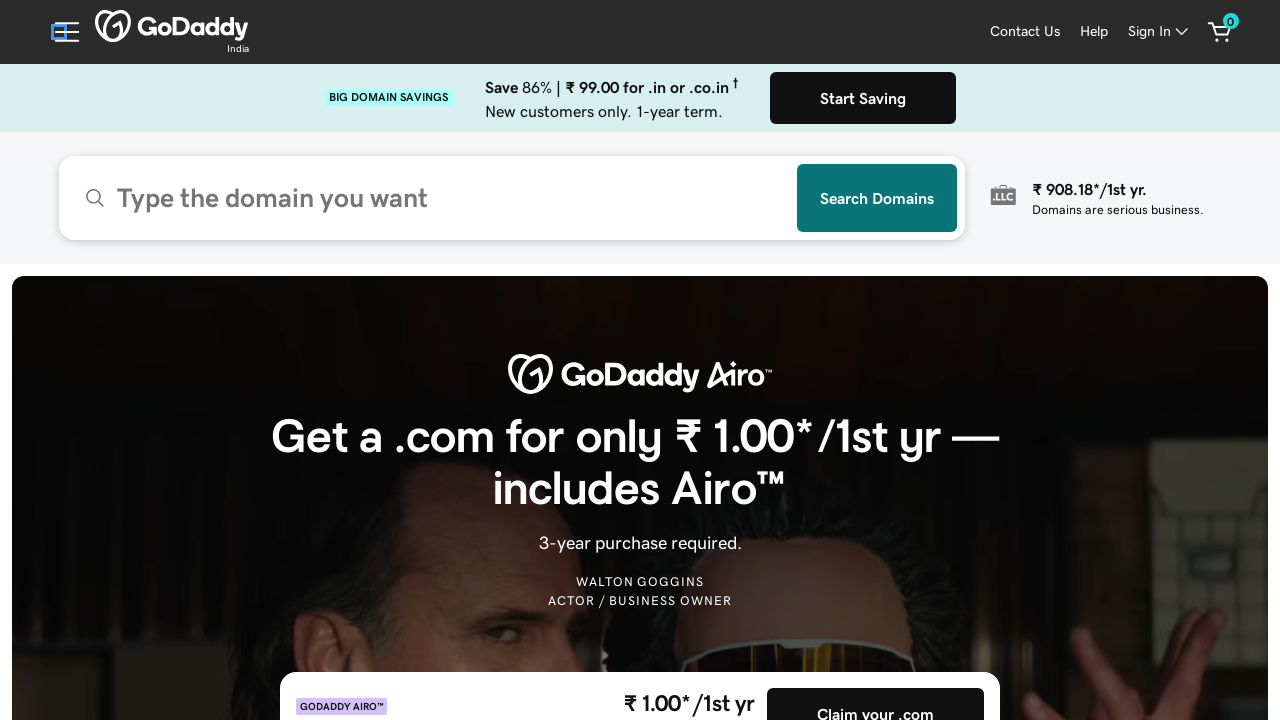

Verified current URL matches expected value: 'https://www.godaddy.com/en-in'
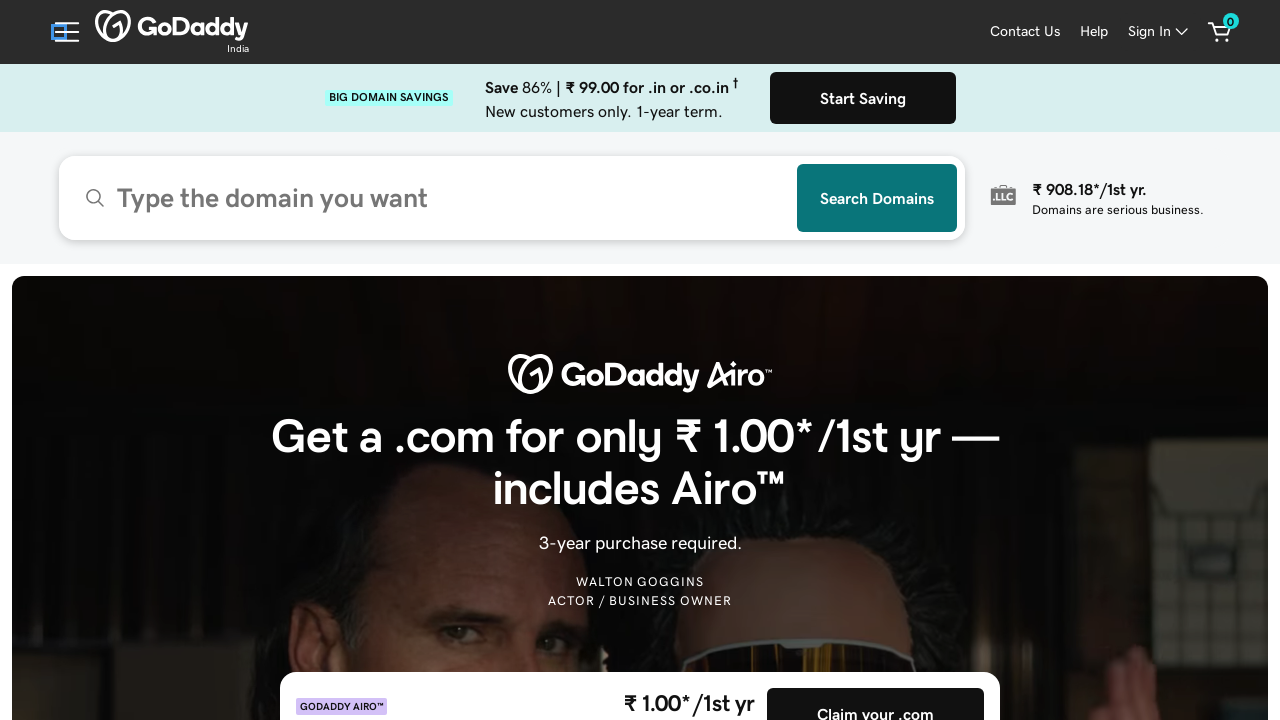

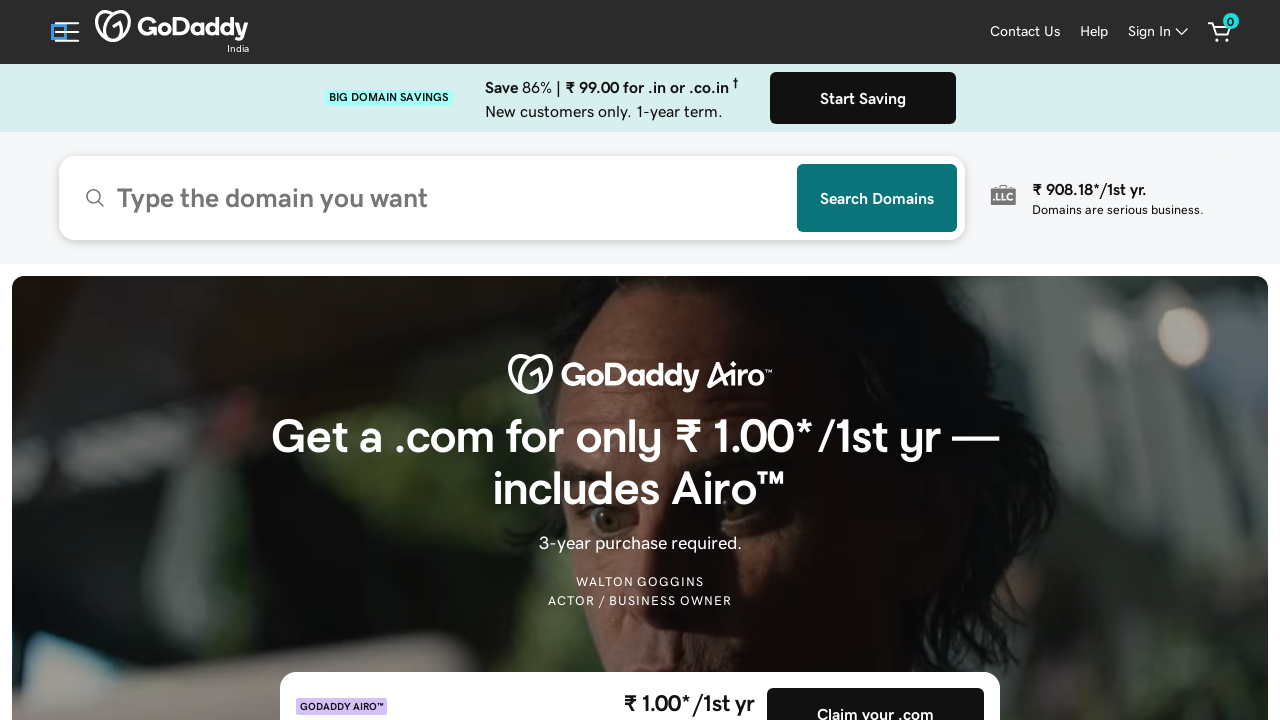